Tests adding a row to the web table and searching for it using the search box

Starting URL: https://demoqa.com/elements

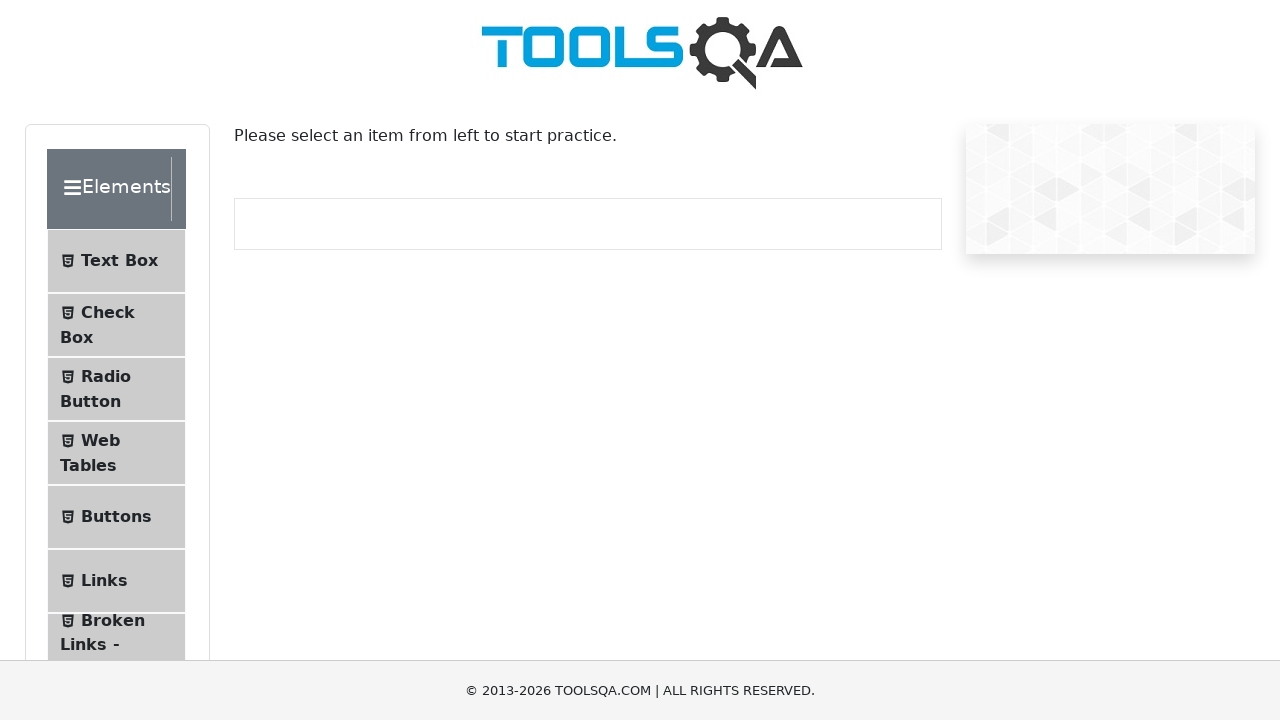

Clicked on Web Tables menu item at (116, 453) on li >> internal:has-text="Web Tables"i
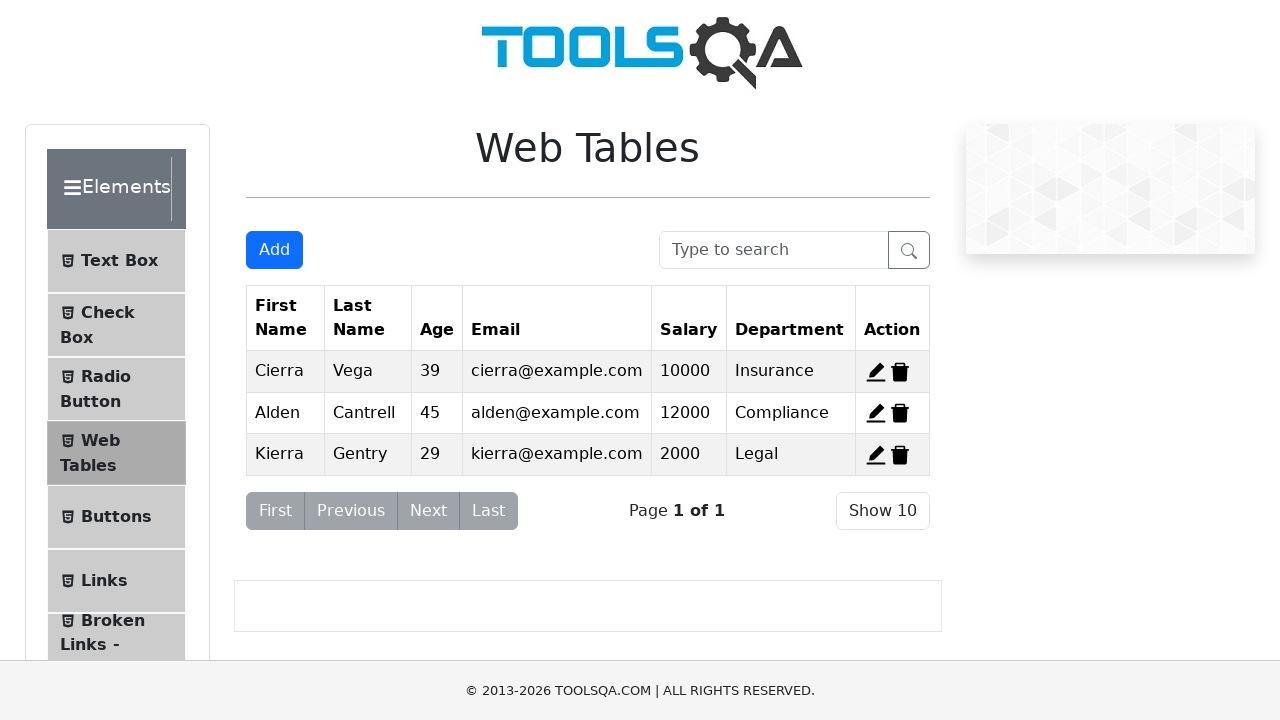

Clicked Add button to open form at (274, 250) on internal:role=button[name="Add"i]
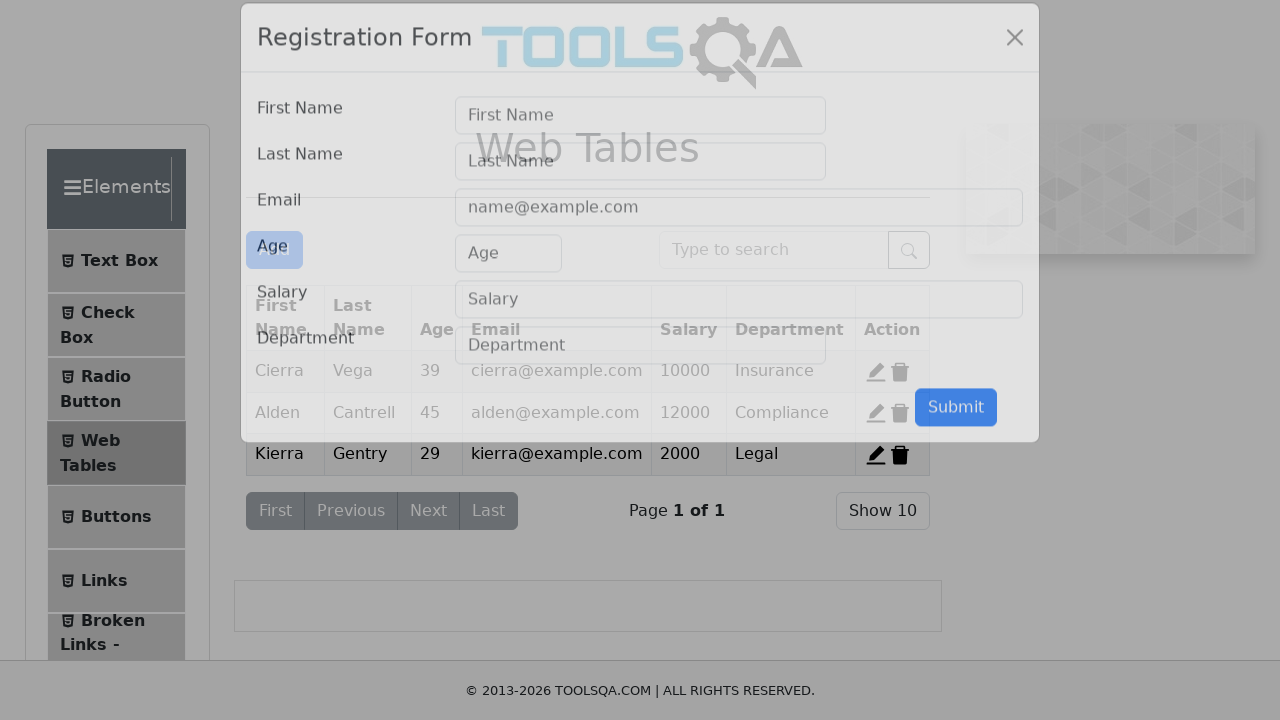

Filled First Name field with 'Test First Name' on internal:attr=[placeholder="First Name"i]
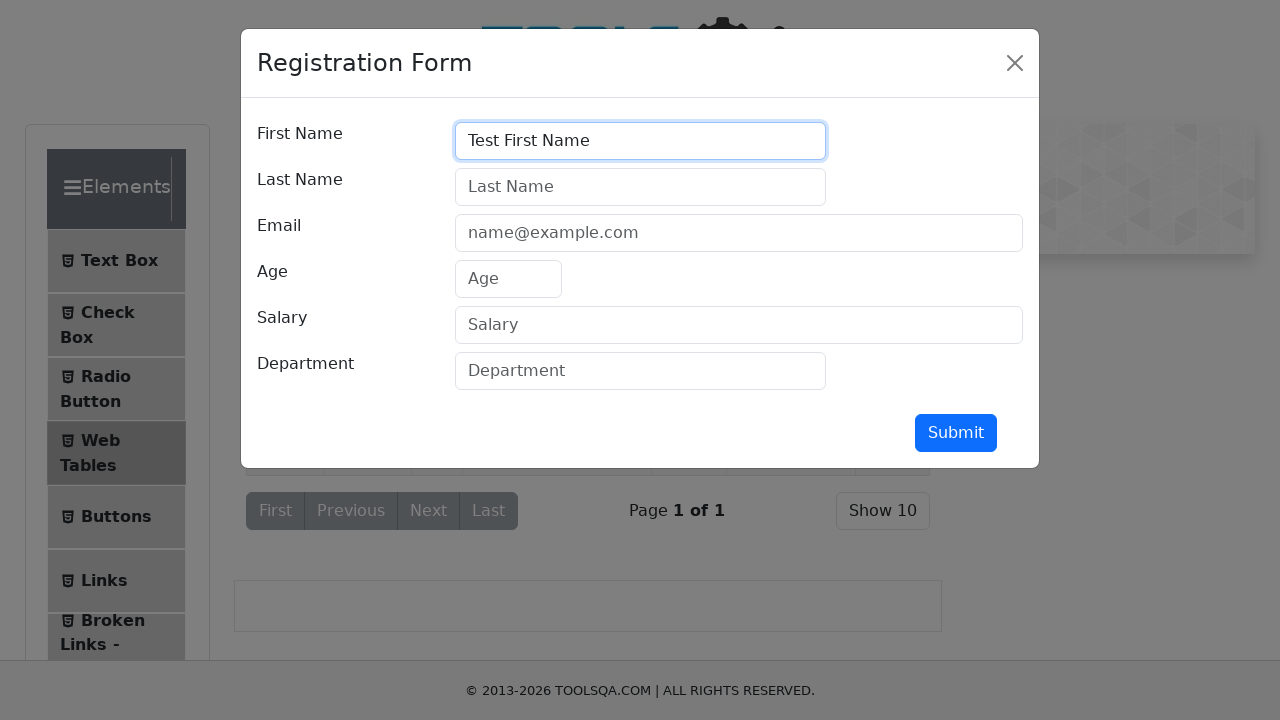

Filled Last Name field with 'Test Last Name' on internal:attr=[placeholder="Last Name"i]
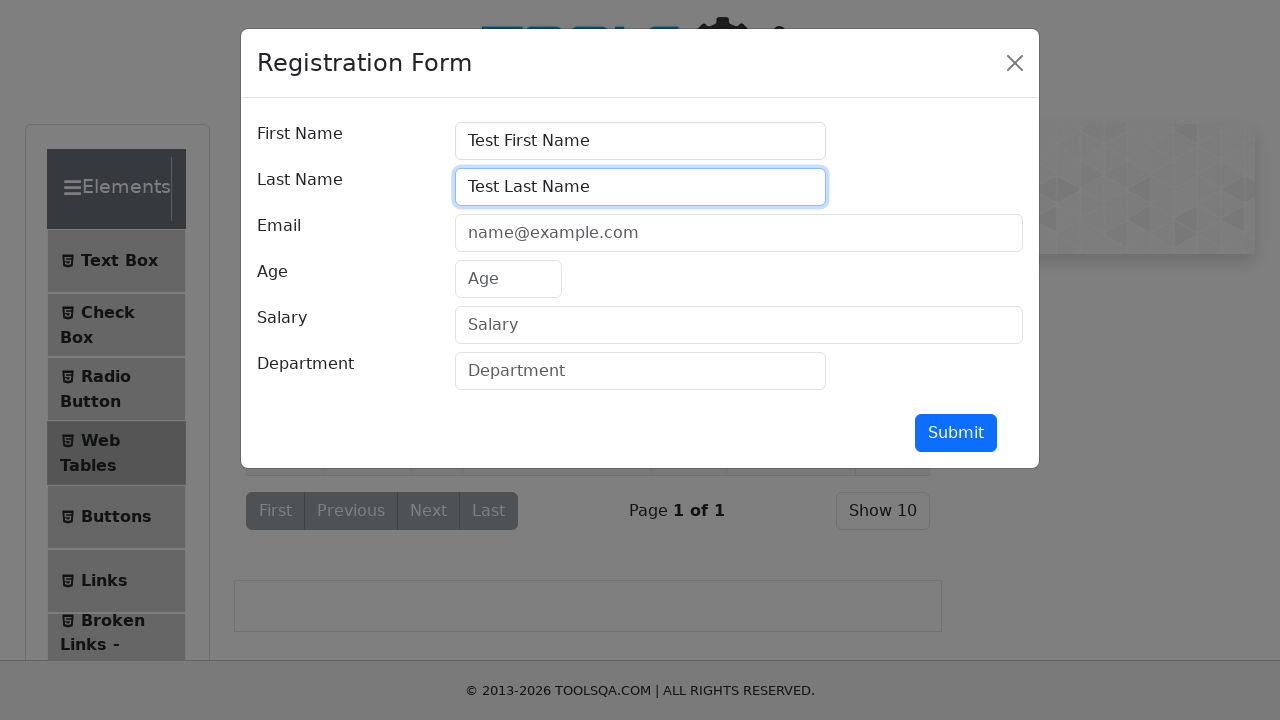

Filled Email field with 'test_name@example.com' on internal:attr=[placeholder="name@example.com"i]
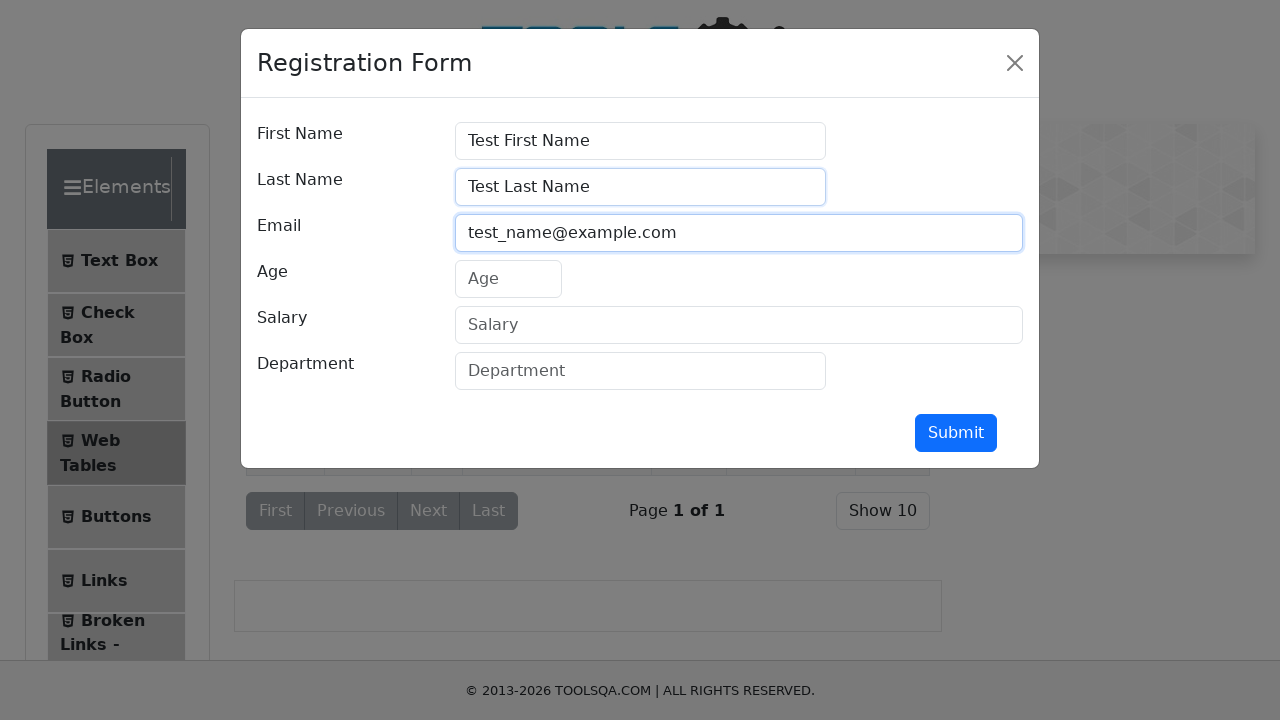

Filled Age field with '22' on internal:attr=[placeholder="Age"i]
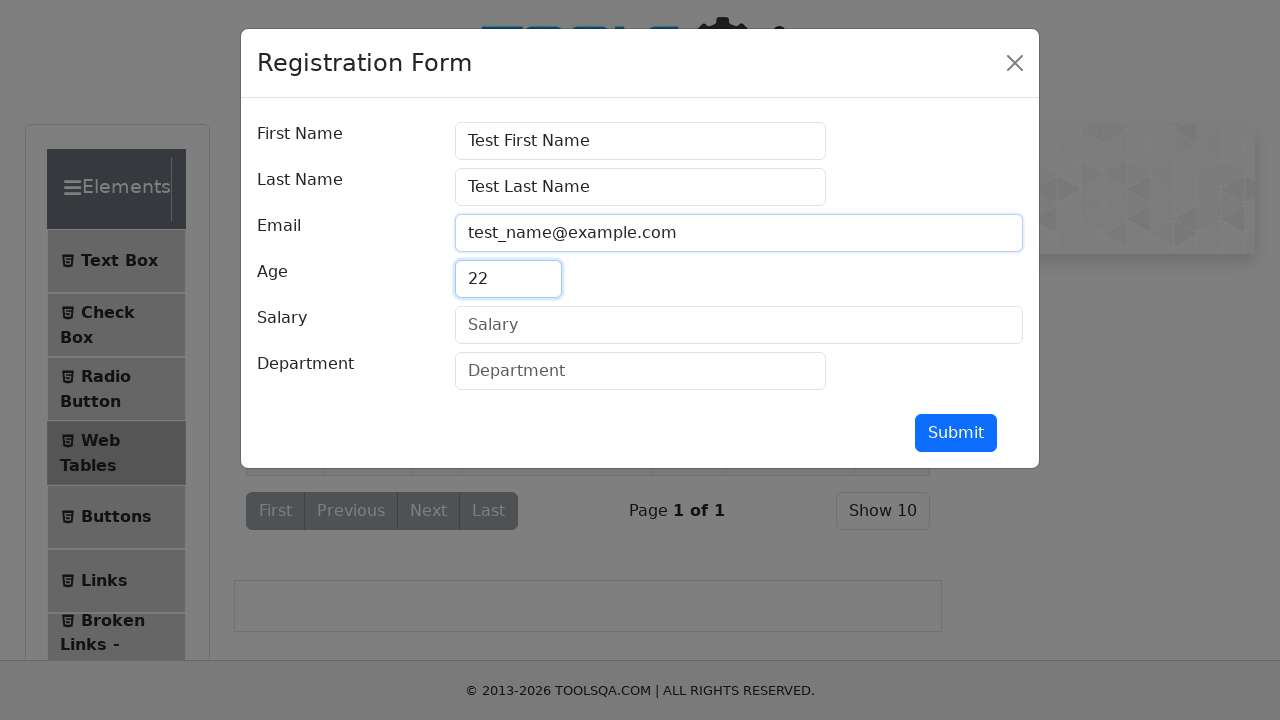

Filled Salary field with '333300' on internal:attr=[placeholder="Salary"i]
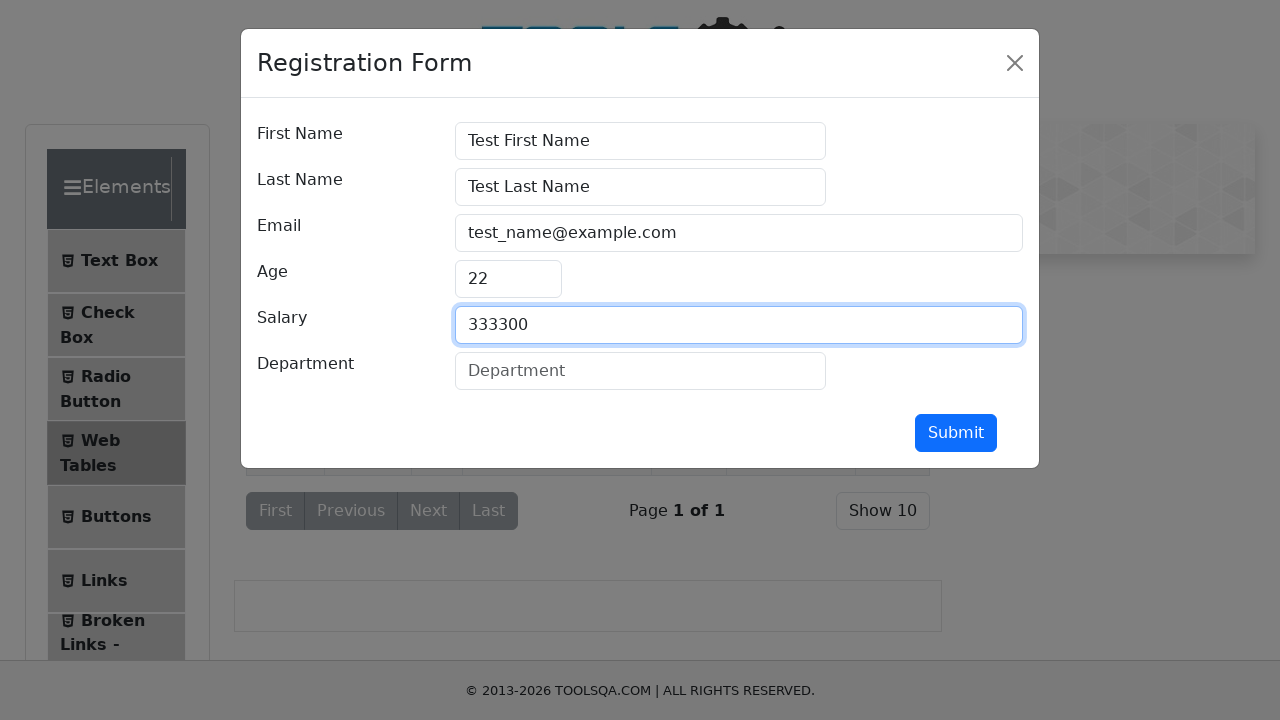

Filled Department field with 'Department' on internal:attr=[placeholder="Department"i]
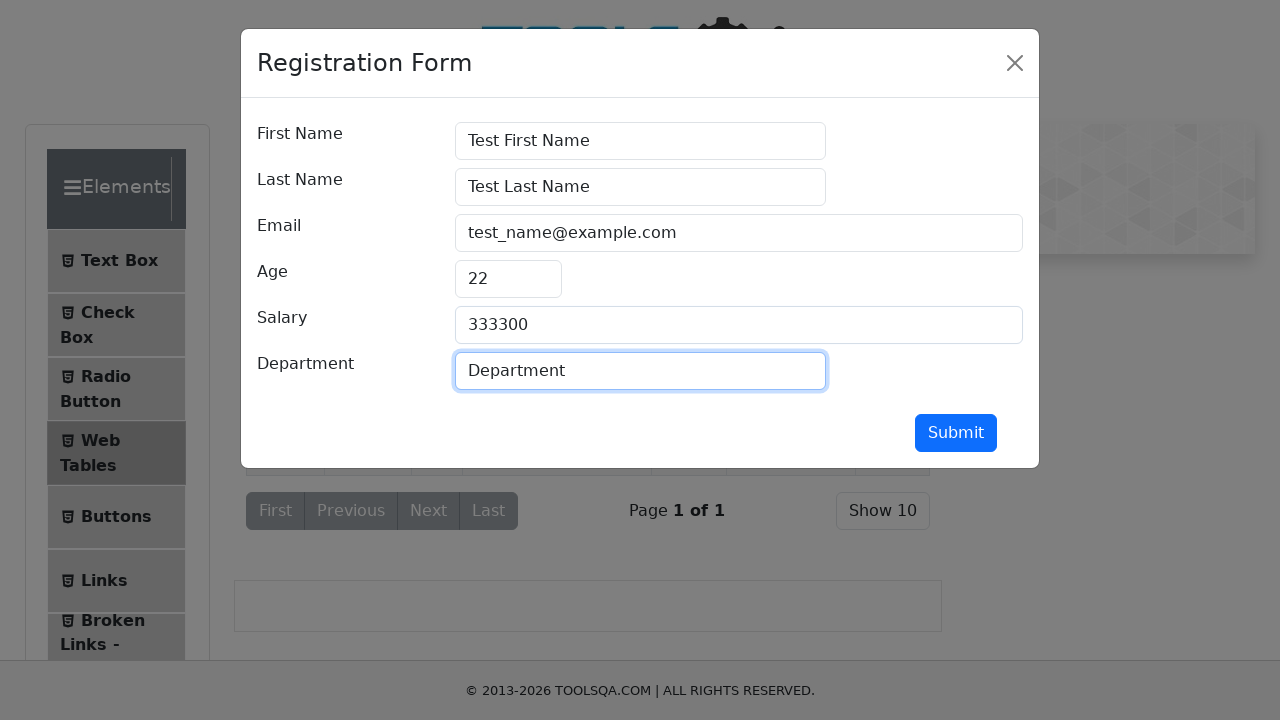

Clicked Submit button to add row at (956, 433) on internal:role=button[name="Submit"i]
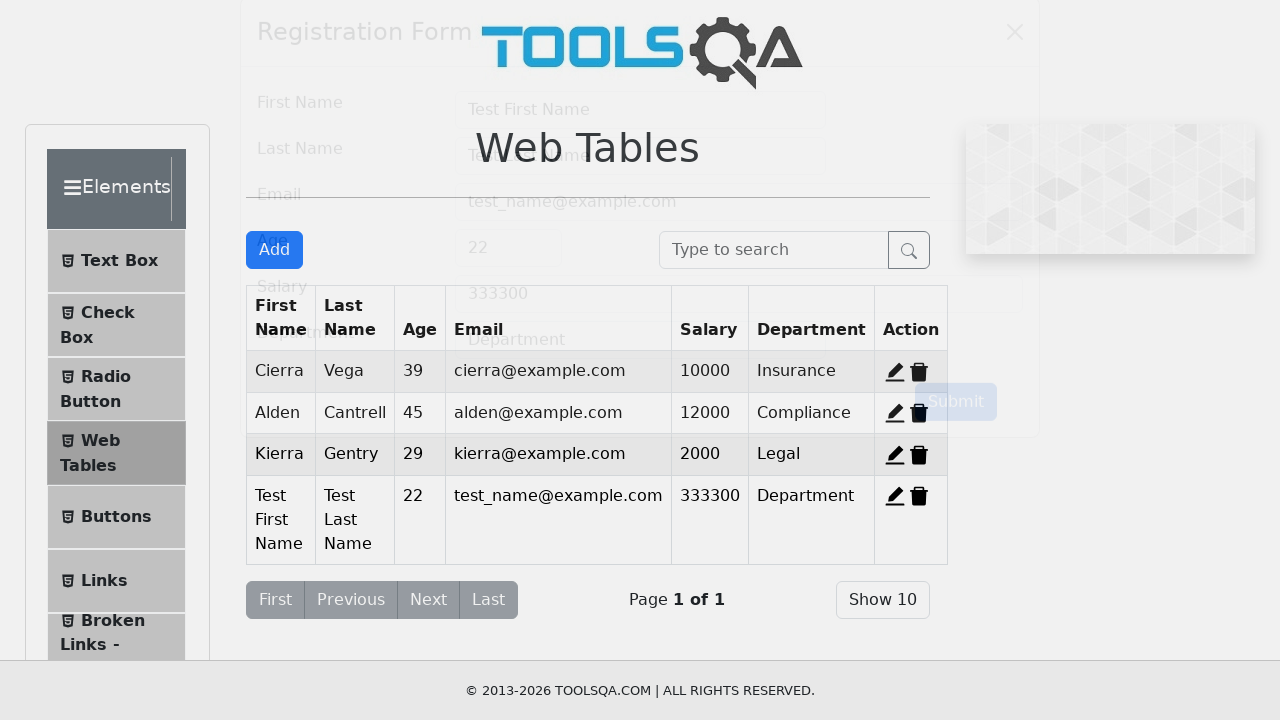

Filled search box with 'test_name@example.com' on internal:attr=[placeholder="Type to search"i]
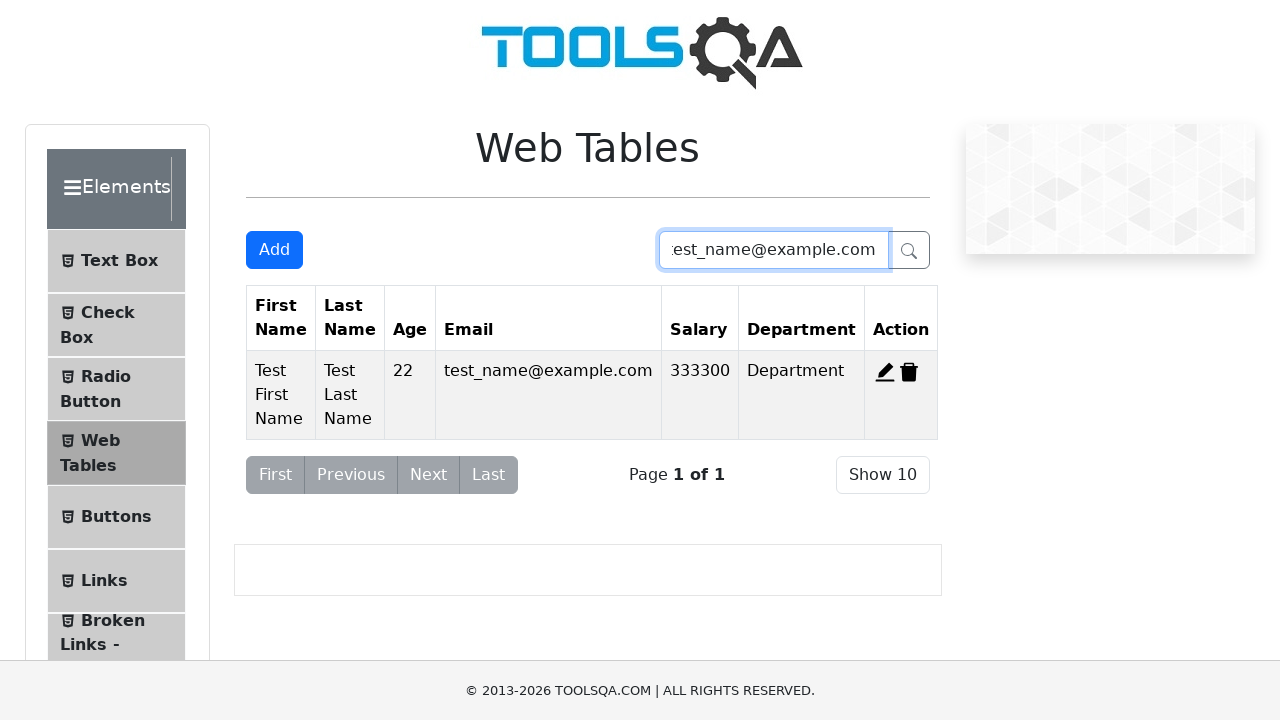

Row with 'Test First Name' appeared in search results
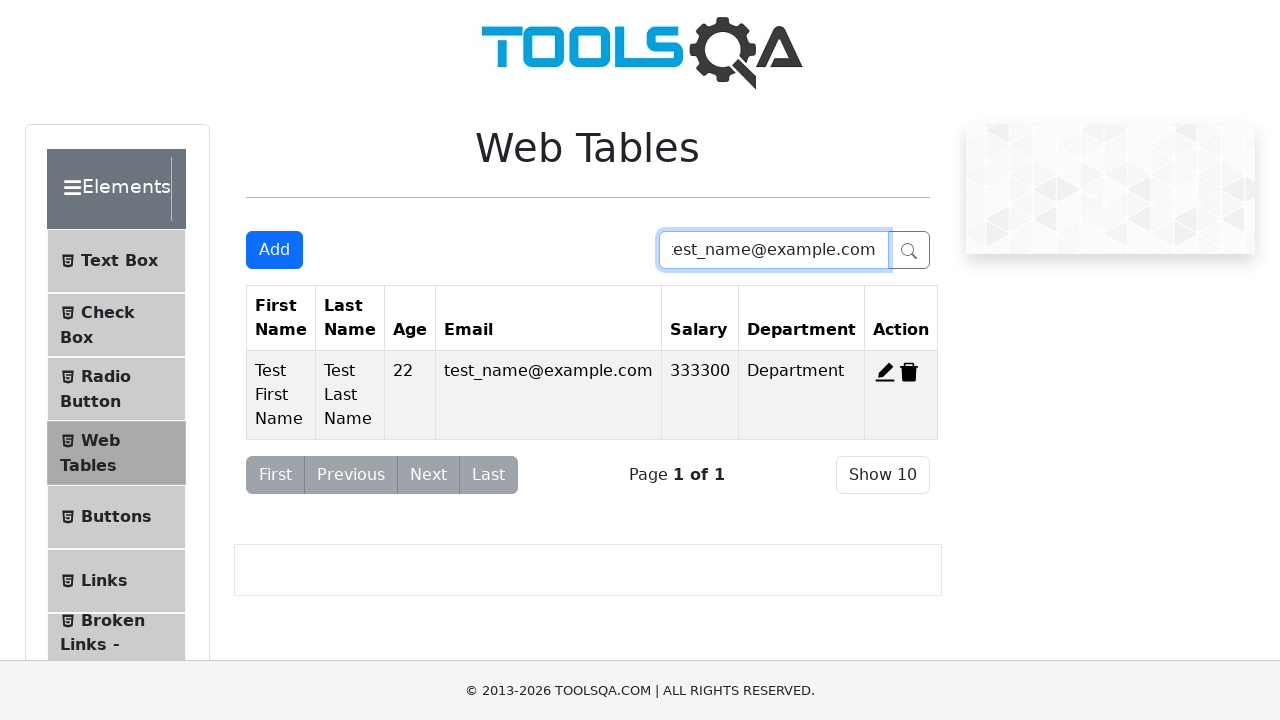

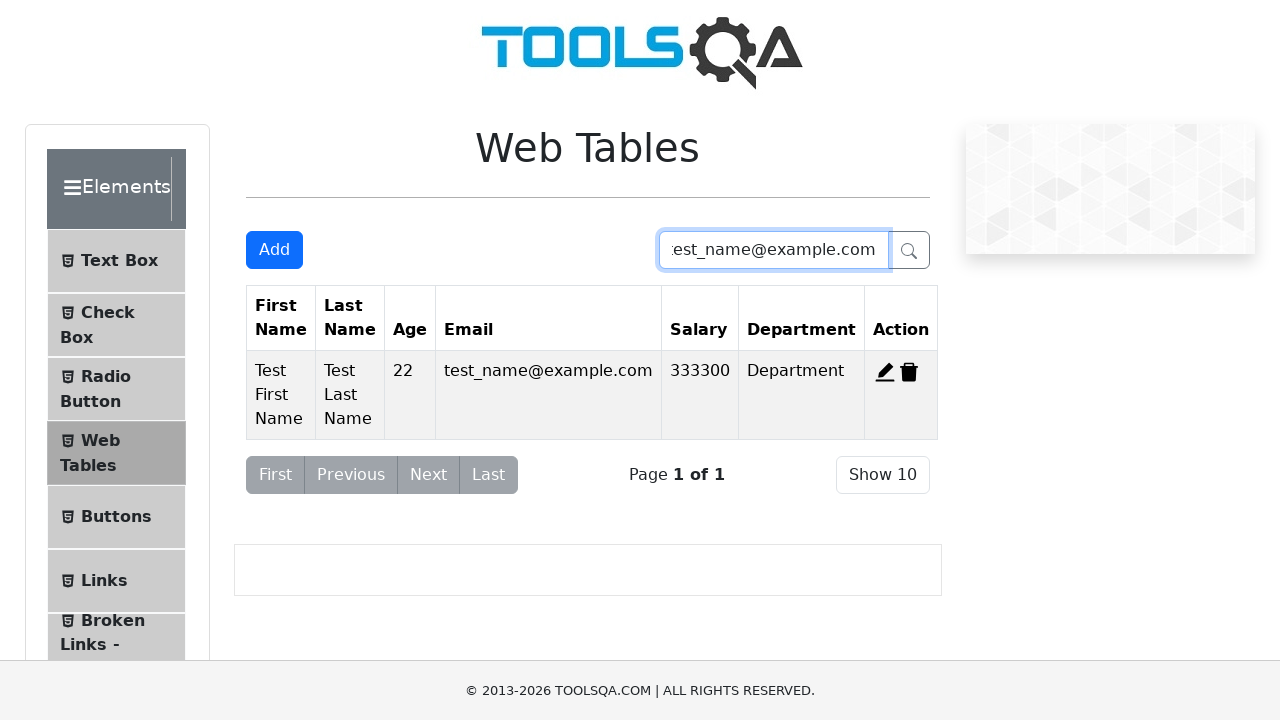